Tests a practice form by filling in name, email, password, selecting gender from dropdown, choosing a radio button option, entering a birthday, and submitting the form to verify successful submission.

Starting URL: https://rahulshettyacademy.com/angularpractice/

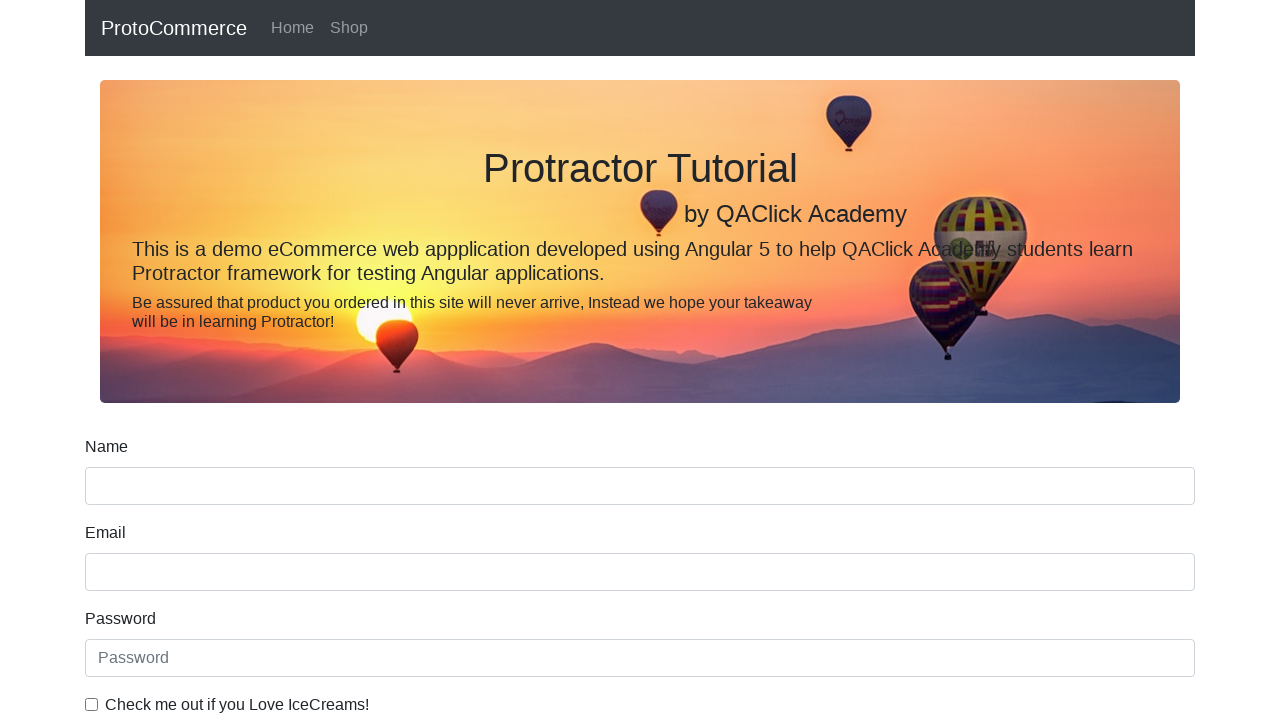

Filled name field with 'Nikitha' on input[minlength='2']
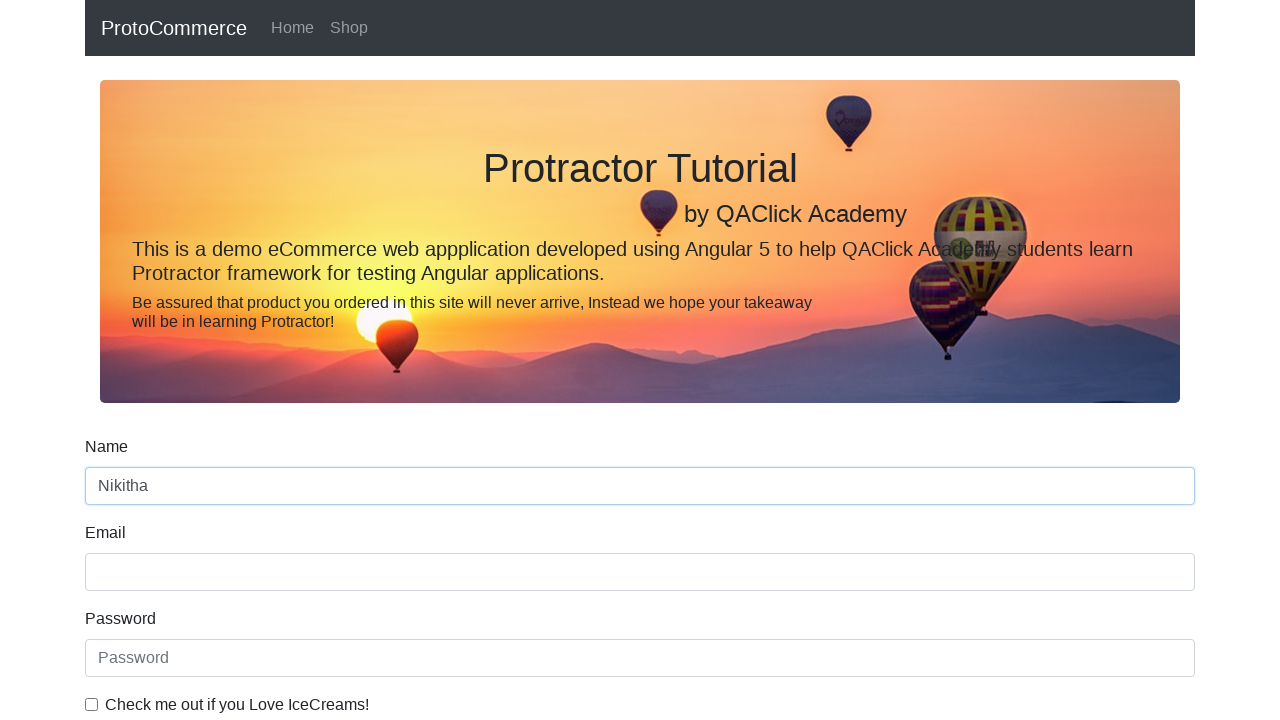

Filled email field with 'niki123@gmail.com' on input[name='email']
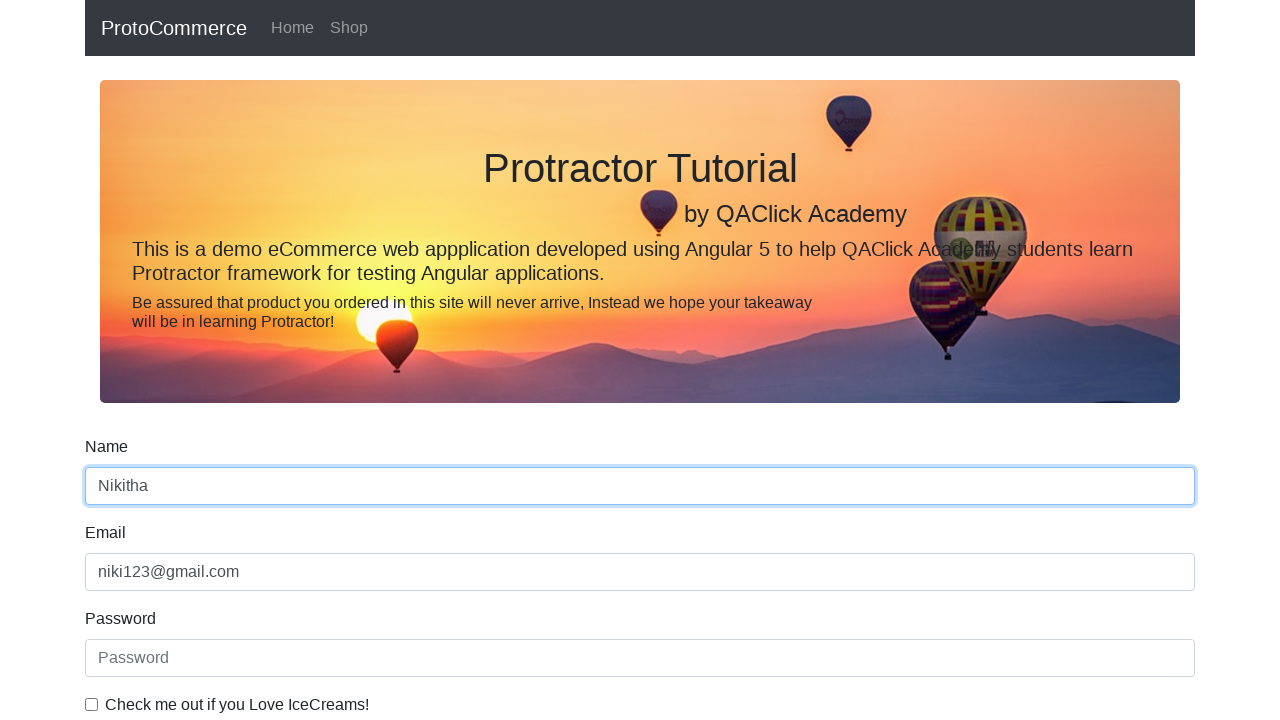

Filled password field with 'niki123' on #exampleInputPassword1
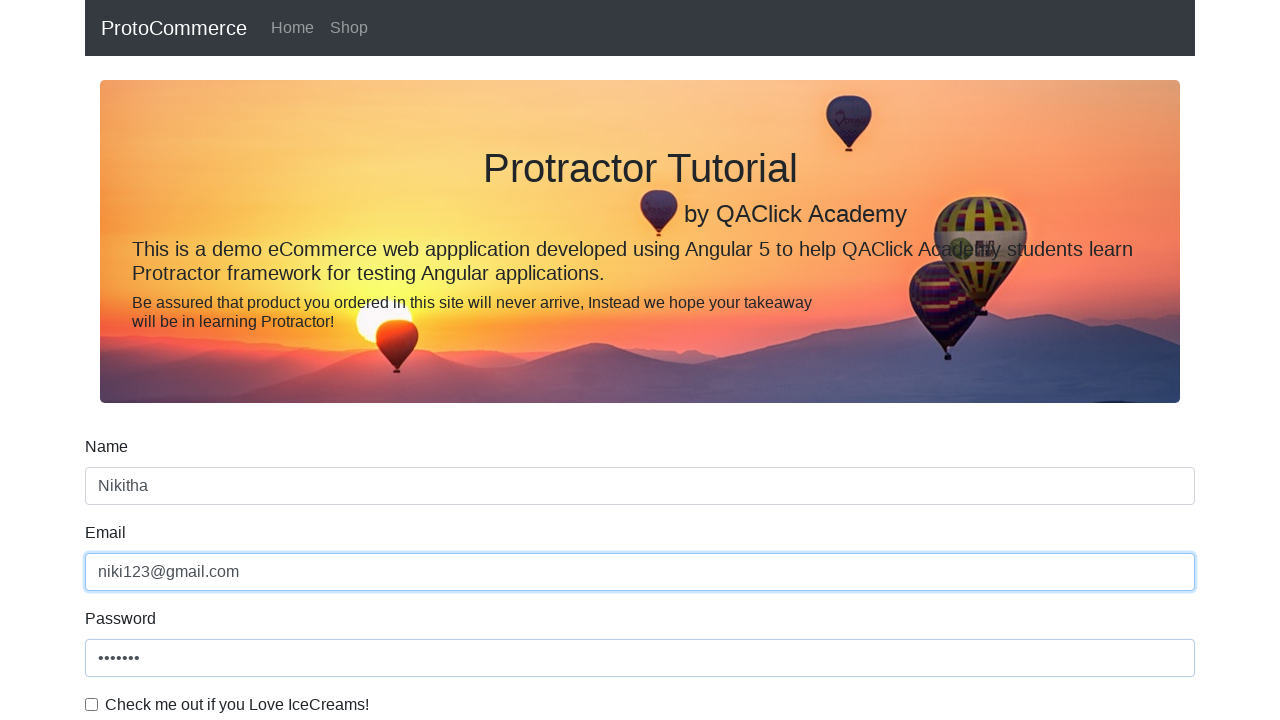

Checked the checkbox at (92, 704) on #exampleCheck1
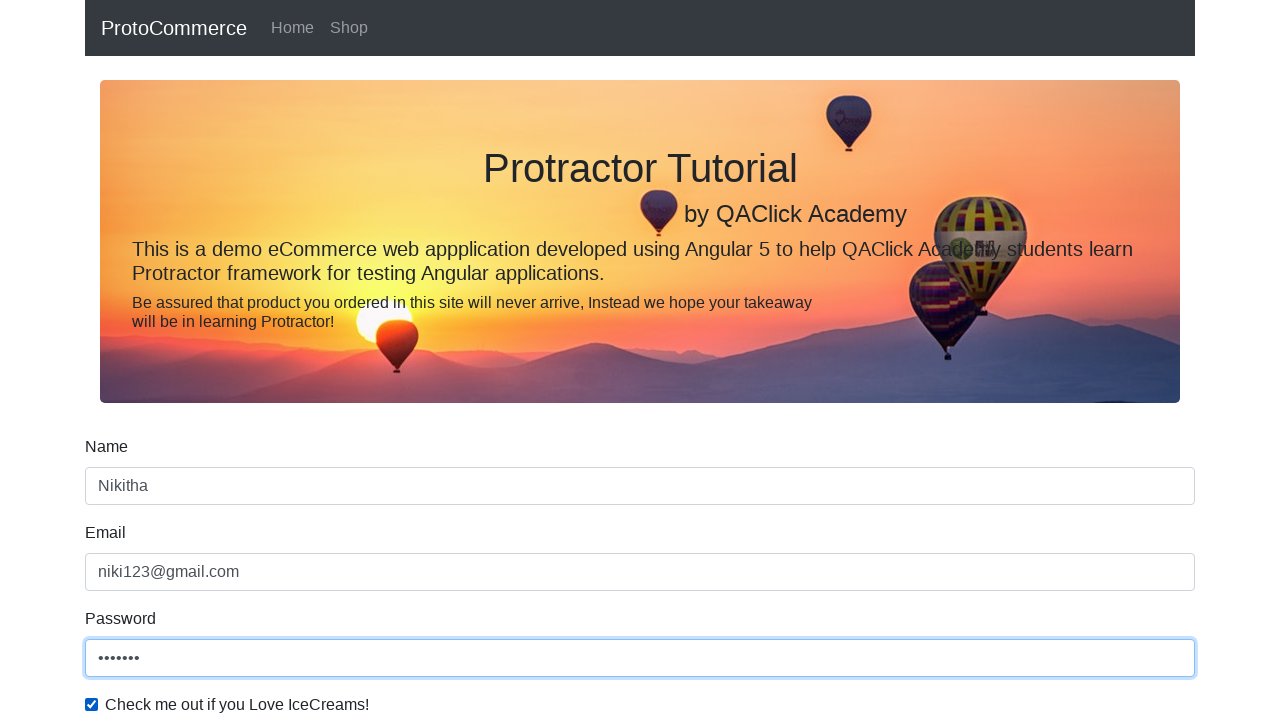

Selected gender 'Female' from dropdown on #exampleFormControlSelect1
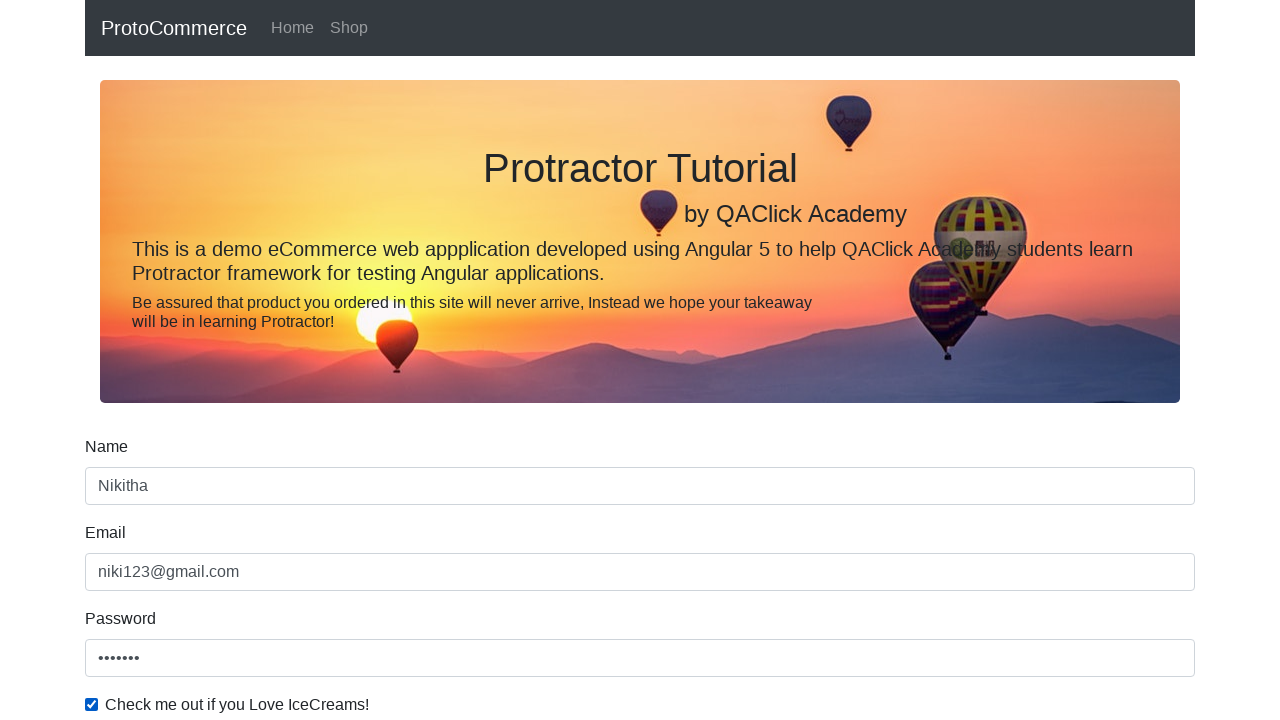

Clicked radio button for first option at (238, 360) on #inlineRadio1
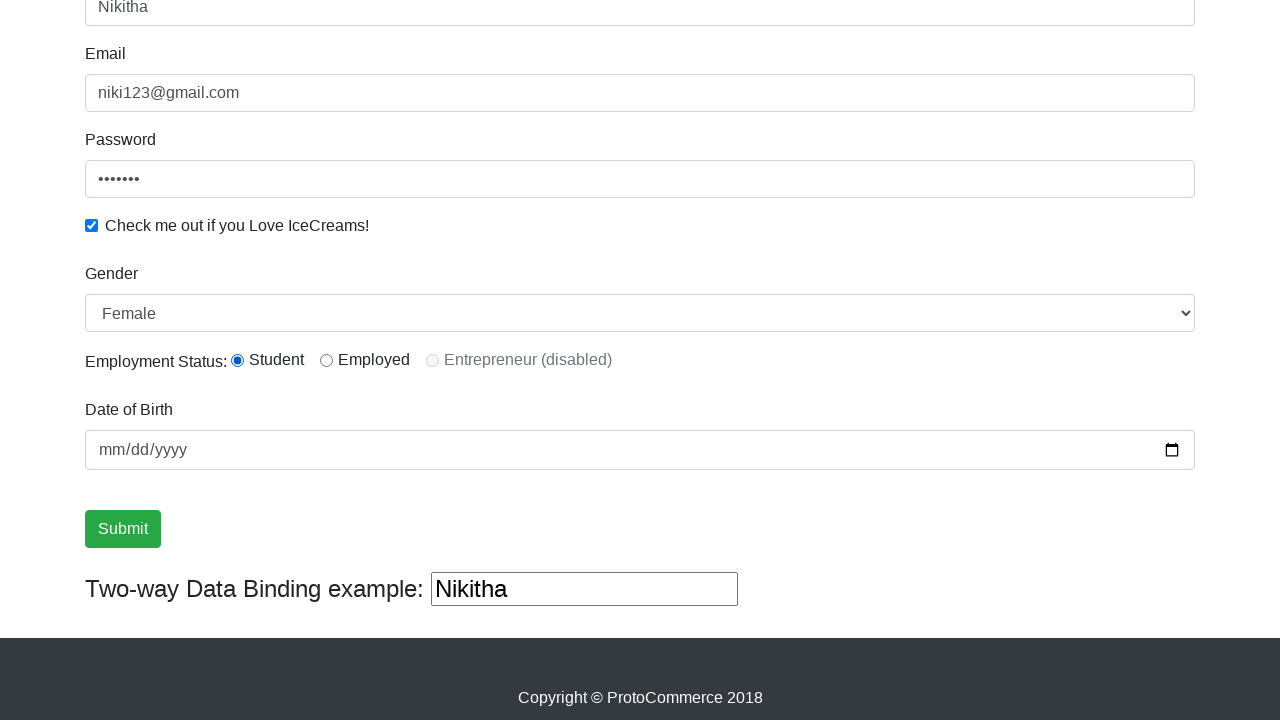

Filled birthday field with '1995-08-29' on input[name='bday']
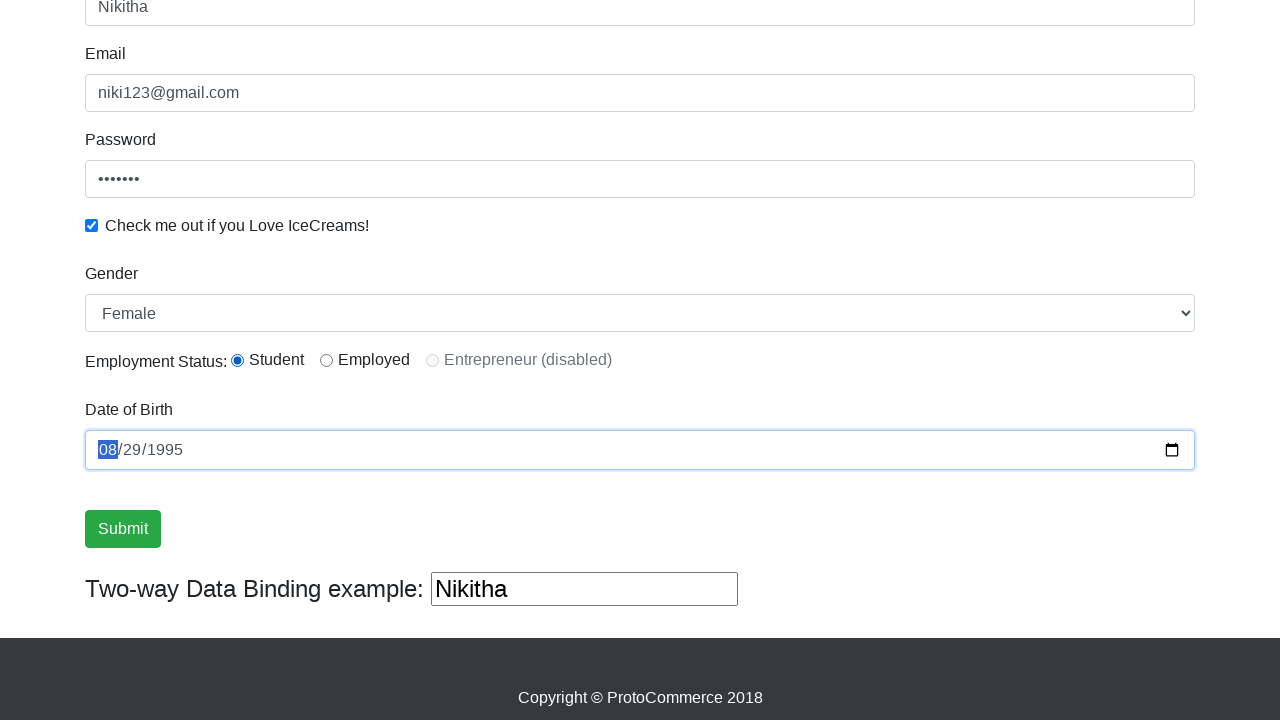

Clicked submit button to submit the form at (123, 529) on input[type='submit']
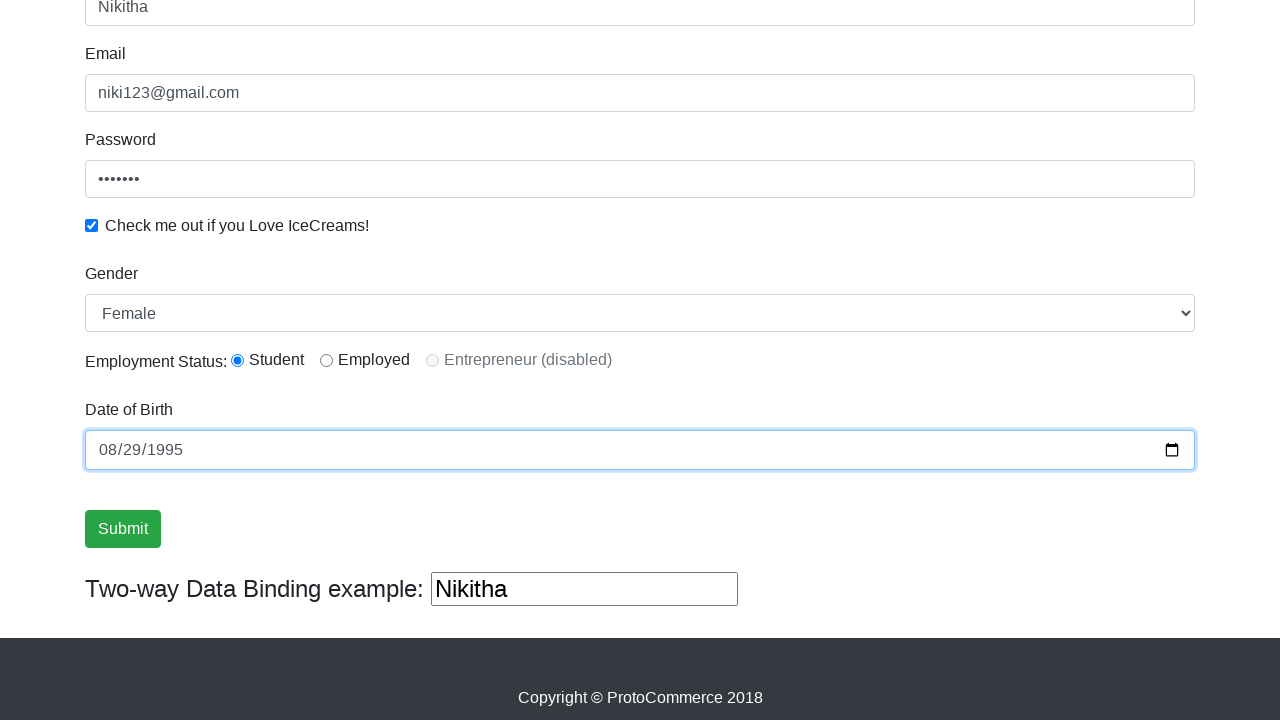

Form successfully submitted - success message appeared
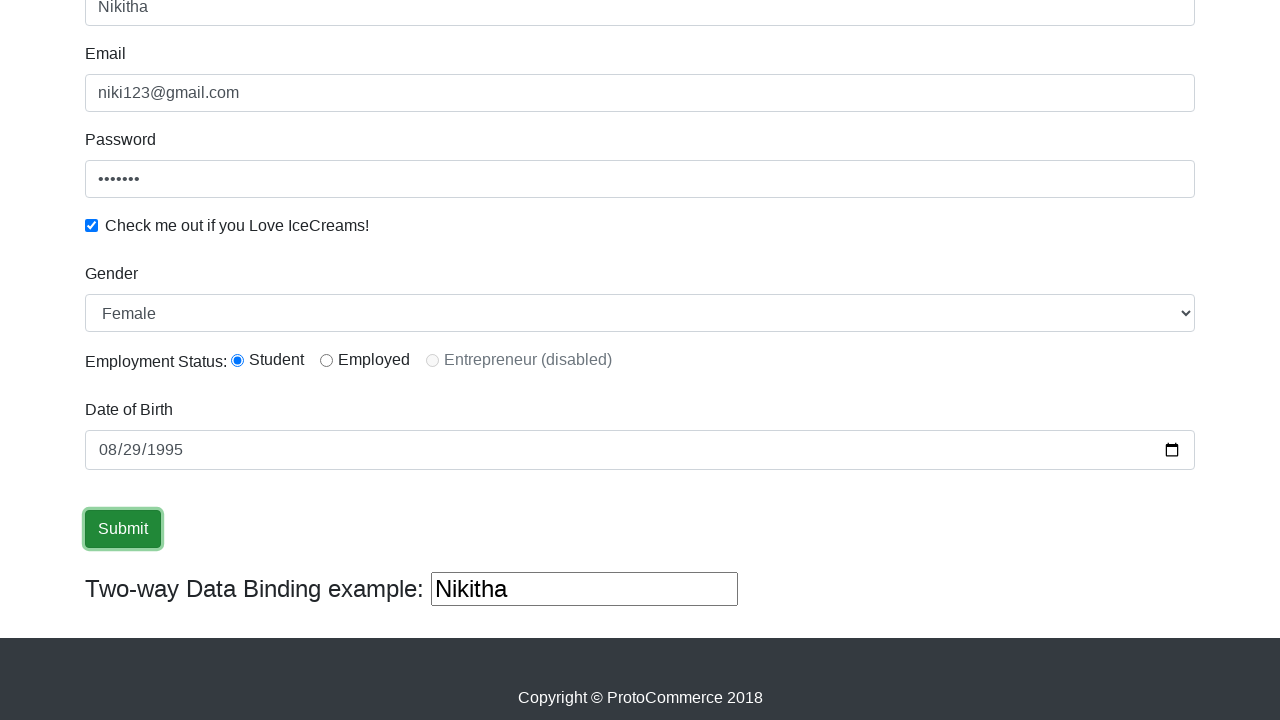

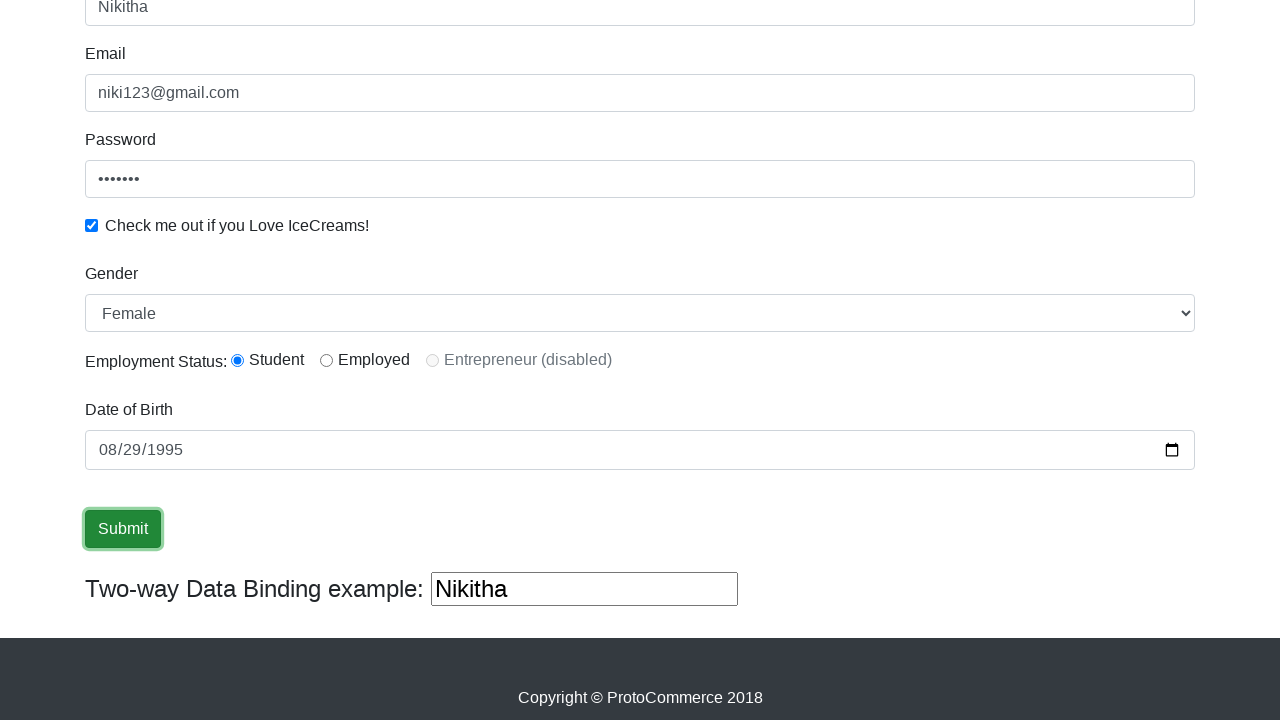